Tests various Selenium WebDriver wait conditions on a practice automation page, including clicking a checkbox and waiting for elements to be present or invisible

Starting URL: https://www.rahulshettyacademy.com/AutomationPractice/

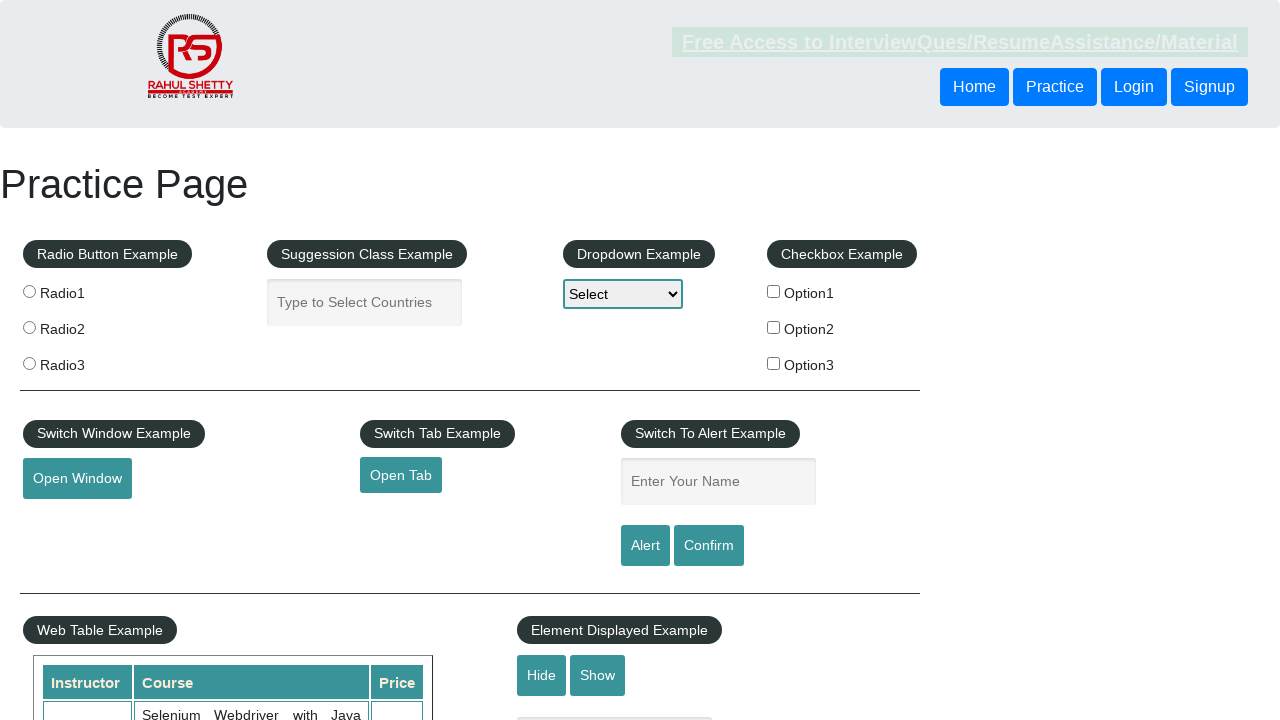

Clicked checkbox option 1 at (774, 291) on input[name='checkBoxOption1']
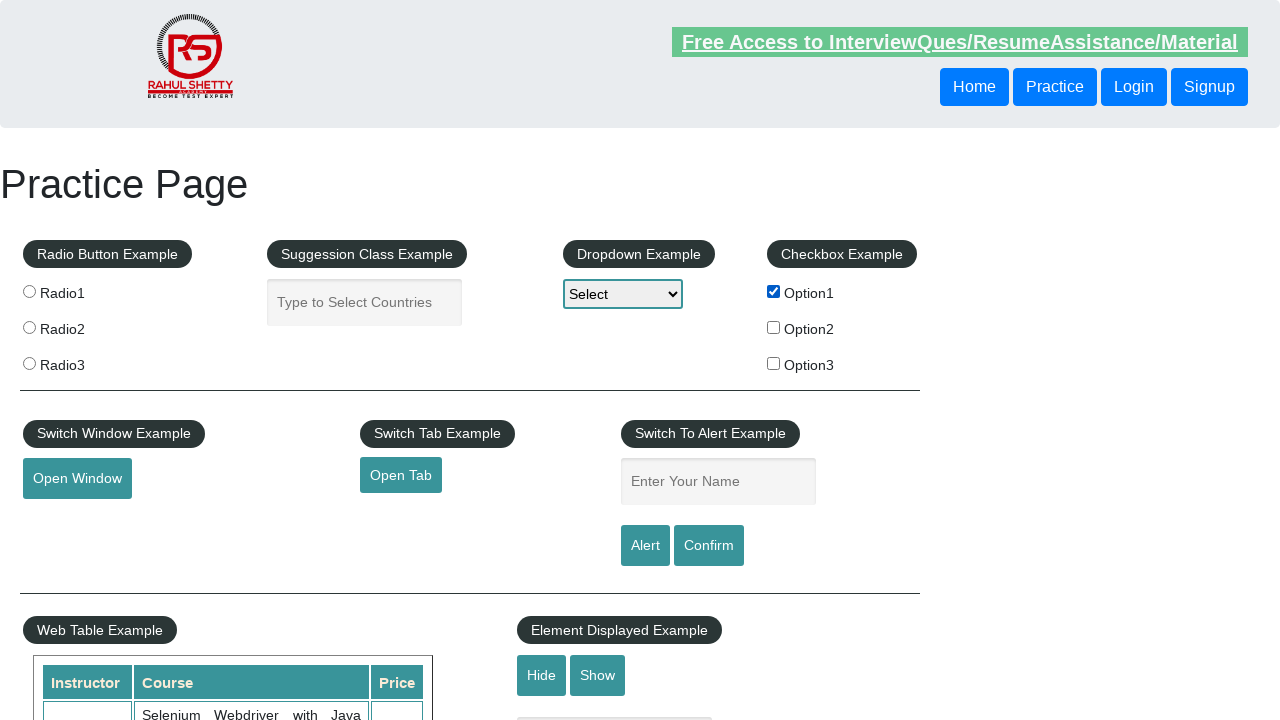

Waited for checkbox option 1 element to be present
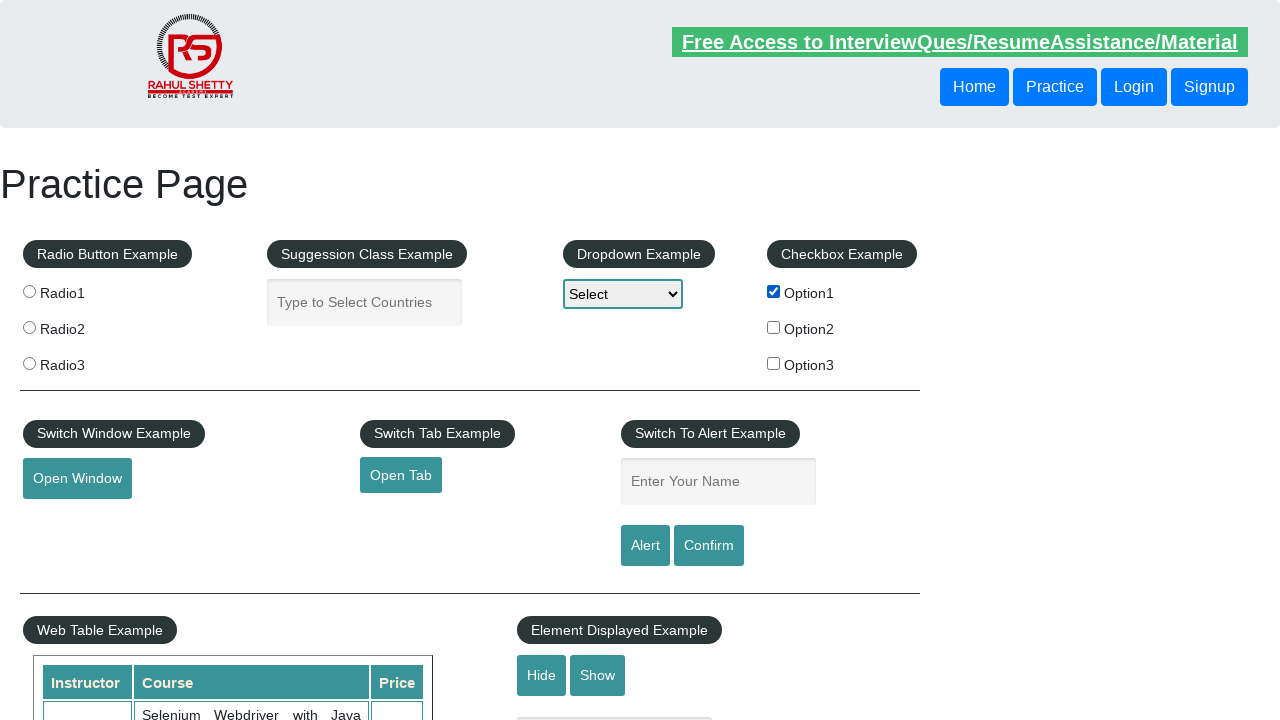

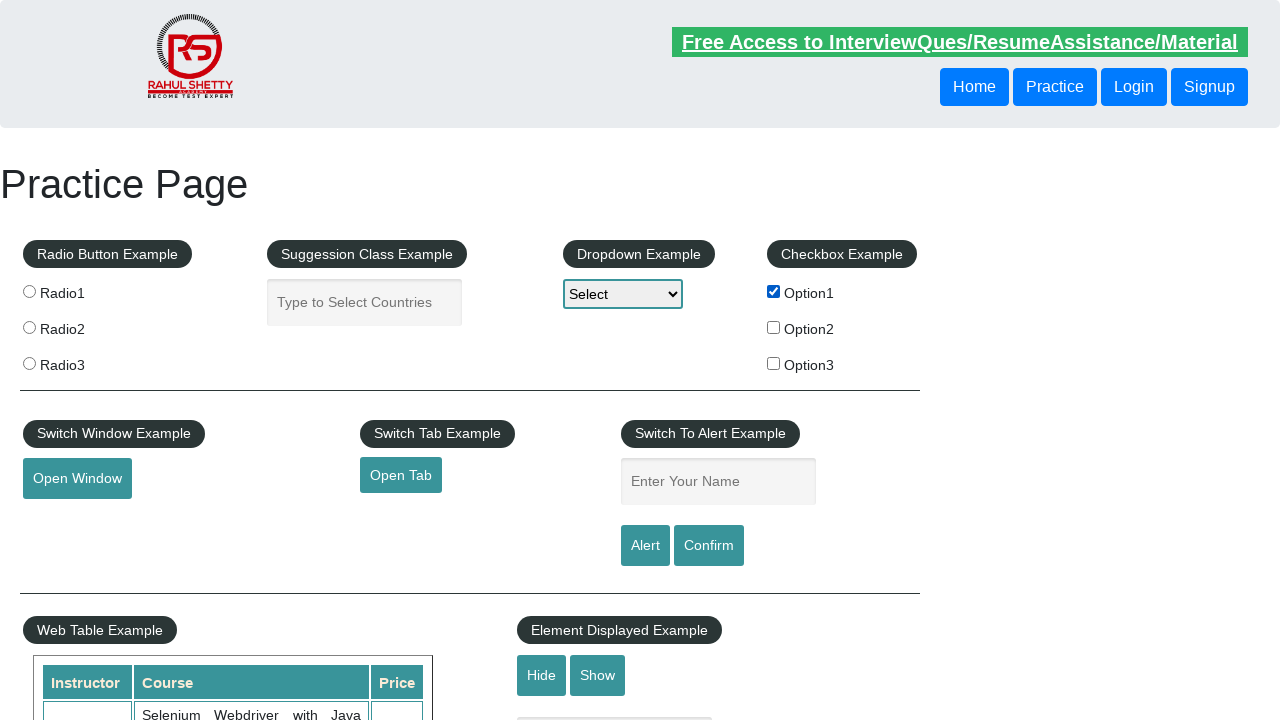